Tests browser window manipulation by maximizing, minimizing, resizing, and repositioning the browser window

Starting URL: https://www.w3schools.com

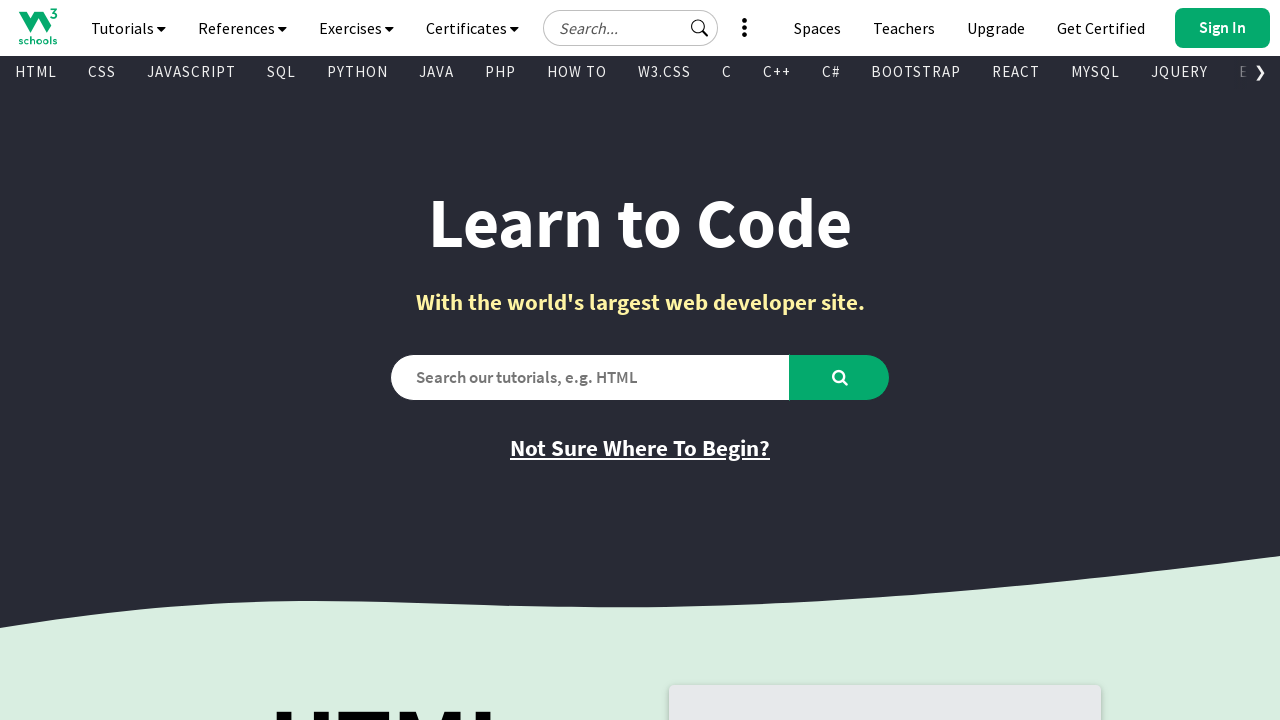

Maximized browser window to 1920x1080
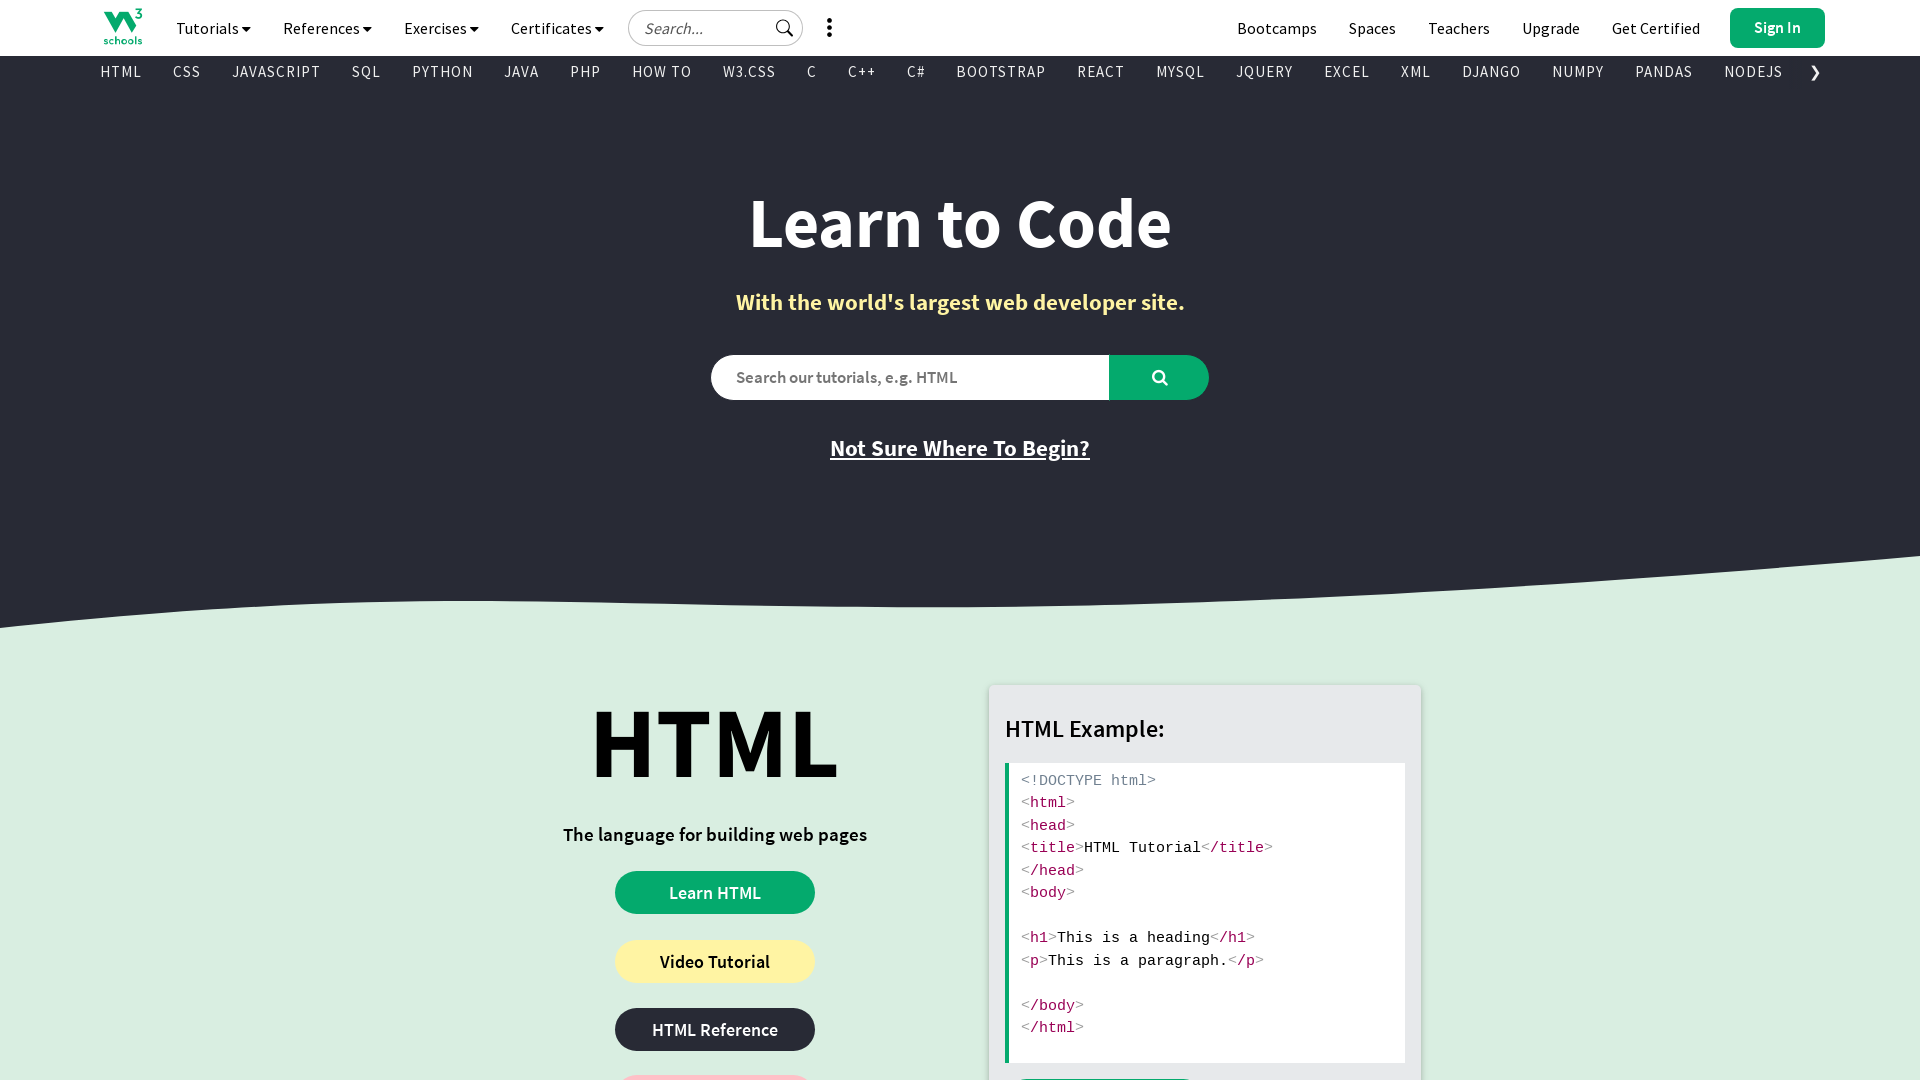

Resized browser window to 800x600 (minimized simulation)
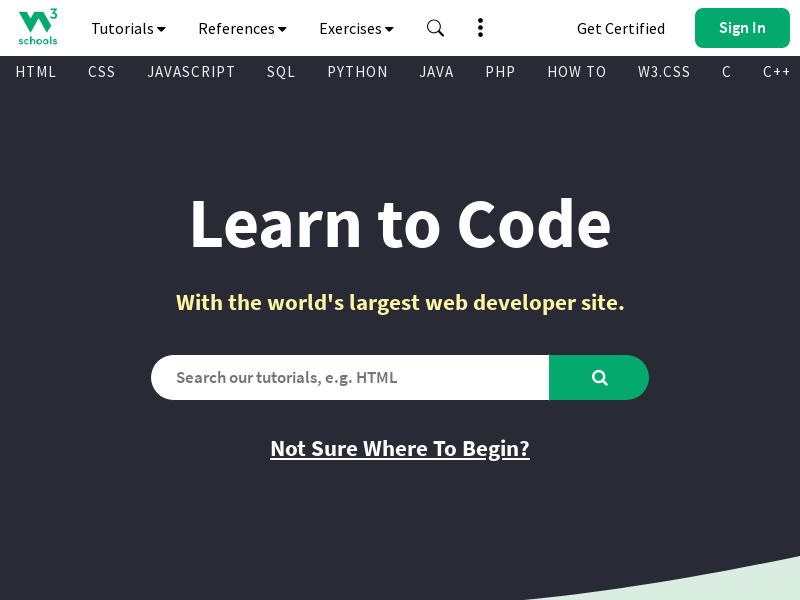

Resized browser window to 3000x677 (custom size)
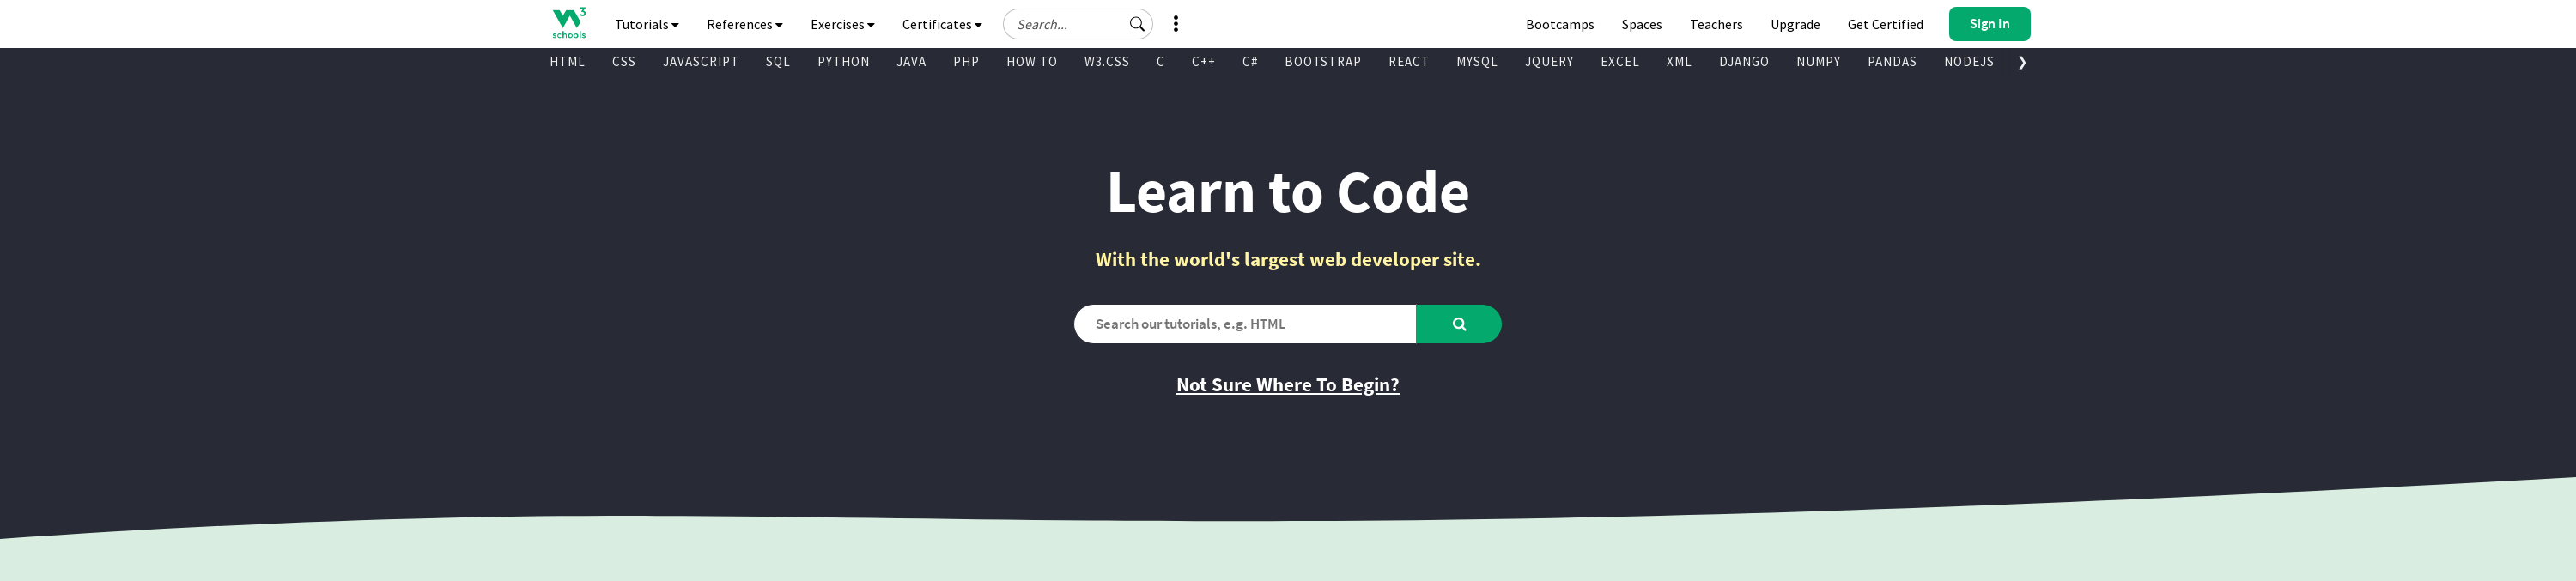

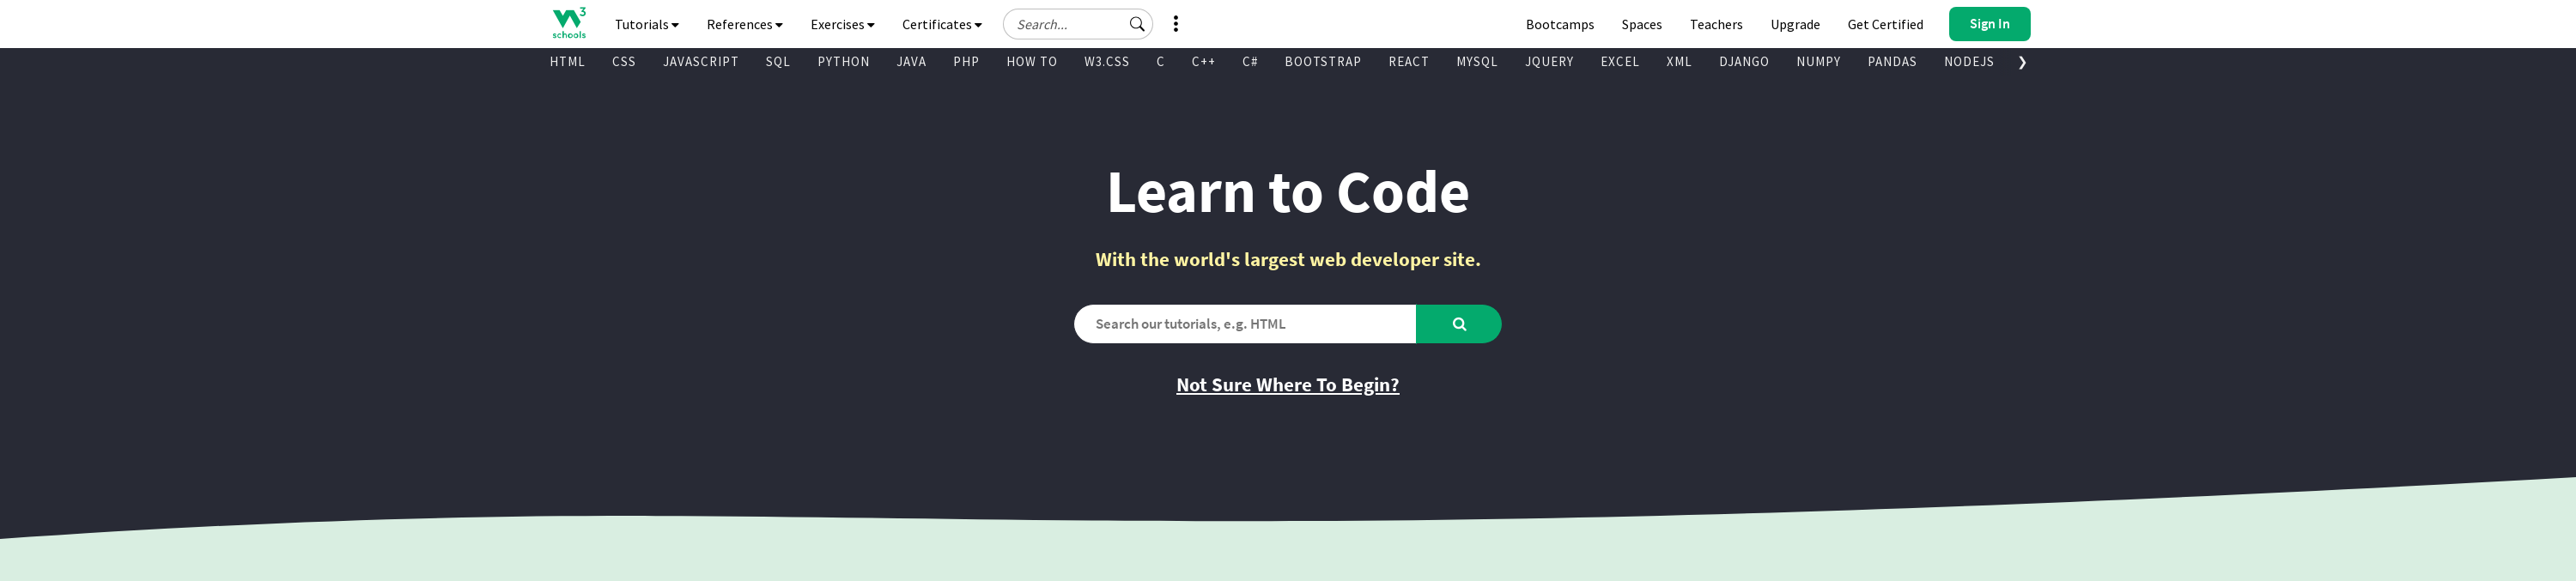